Tests a browser game by starting the game and pressing the up arrow key to verify player movement functionality

Starting URL: https://nmarhari.github.io/SWE-Alpha/

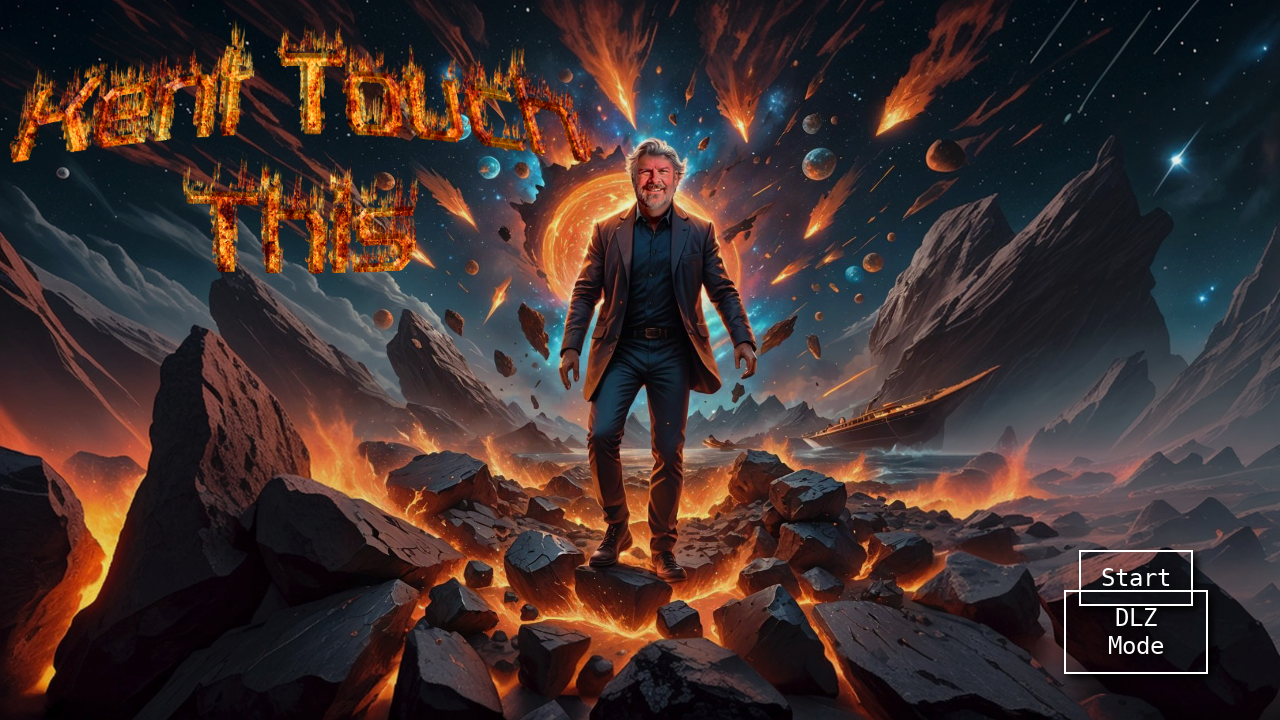

Navigated to game URL
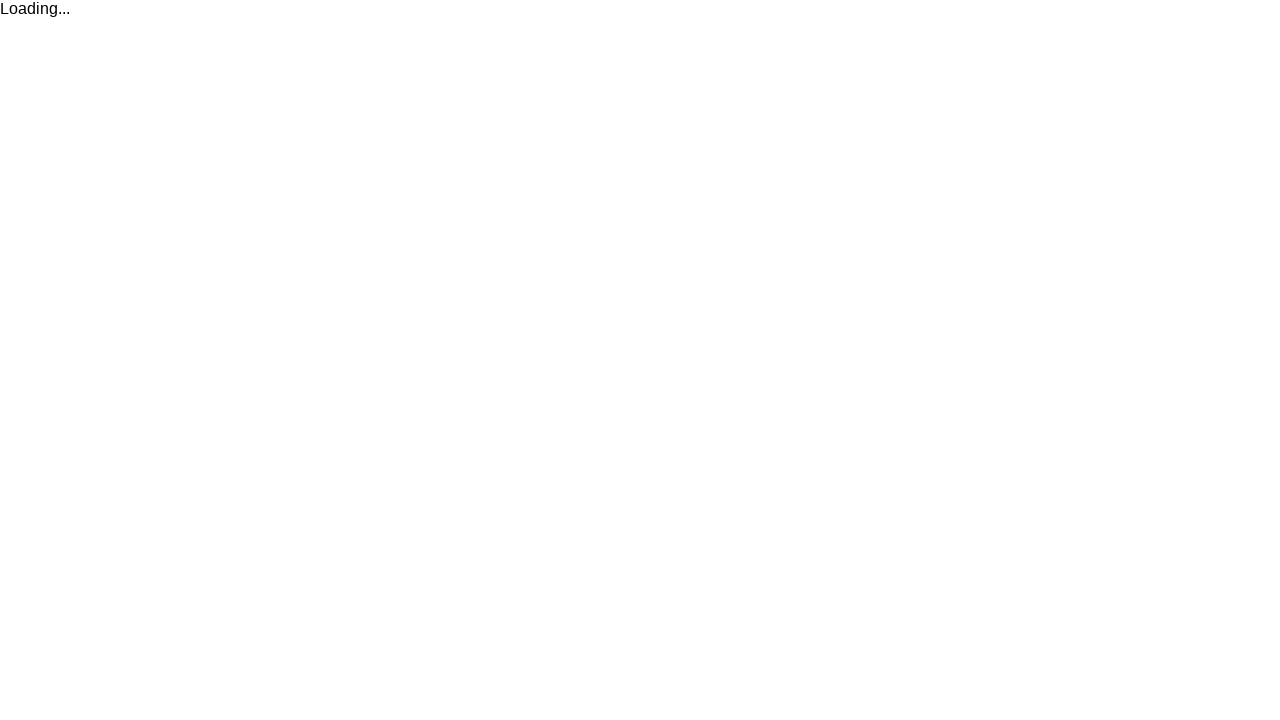

Waited 10 seconds for game assets to load
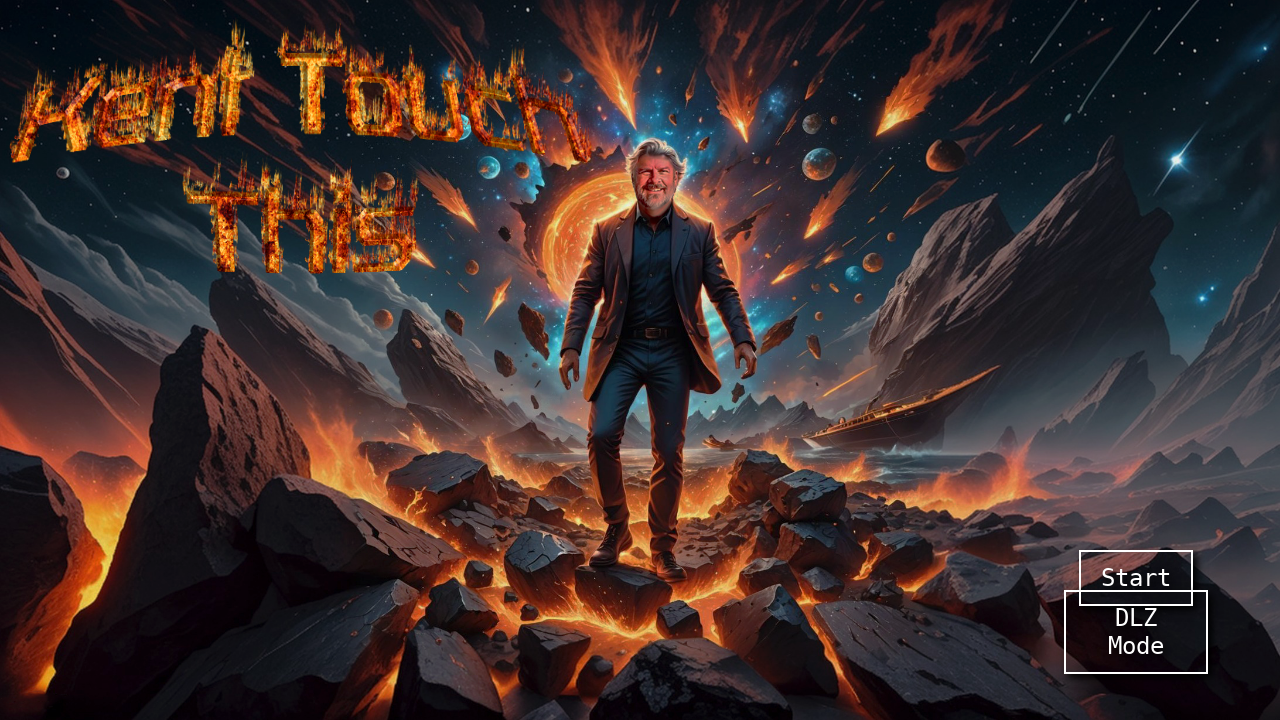

Clicked the start button to begin the game at (1136, 578) on button >> nth=0
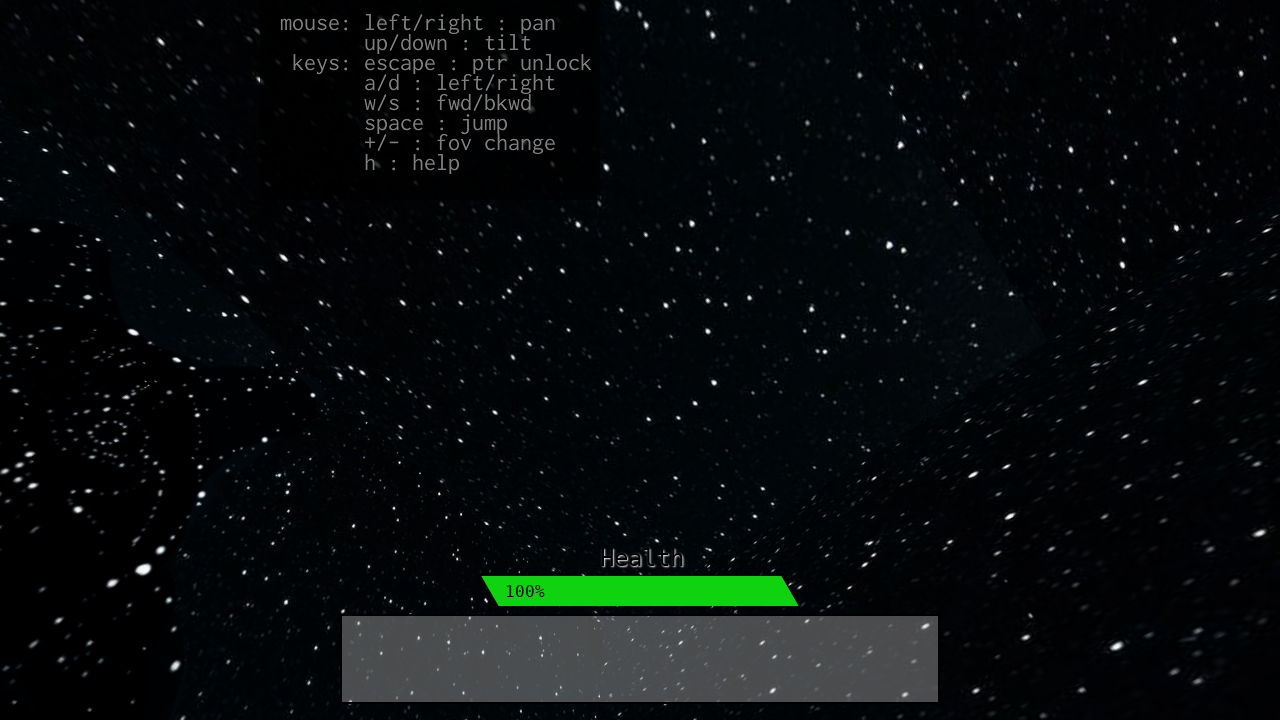

Waited 1 second for game initialization
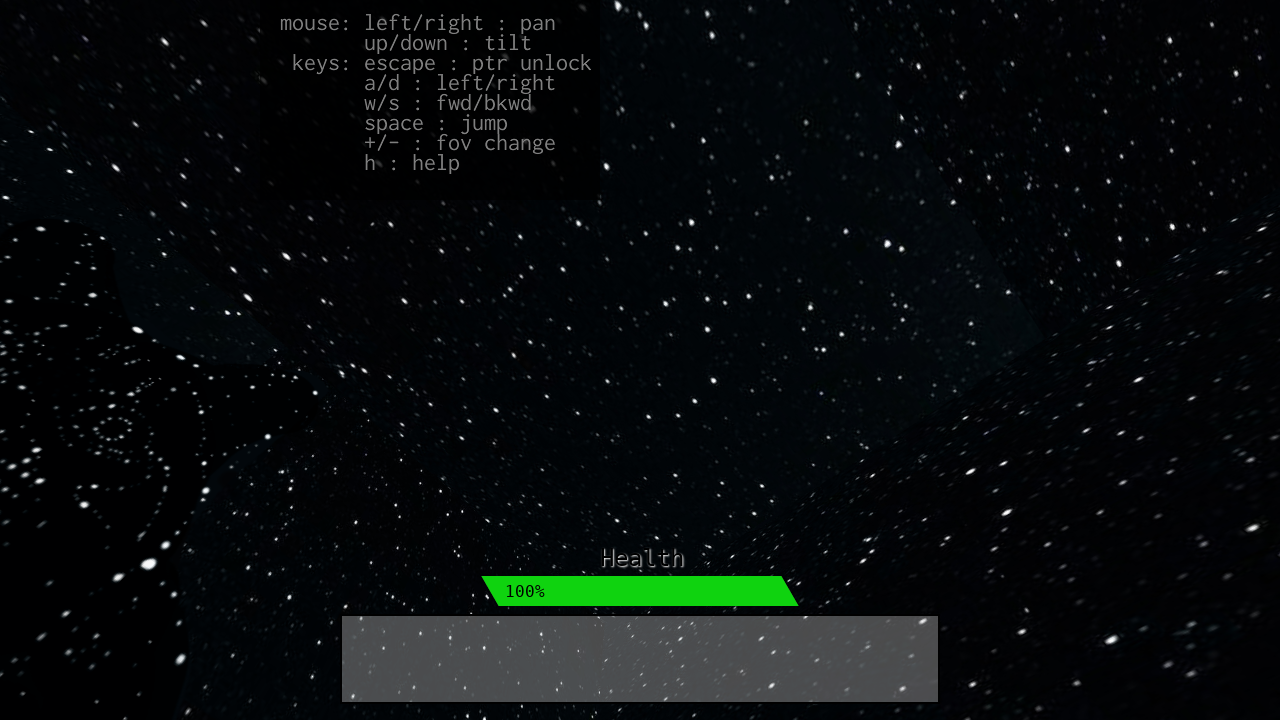

Pressed ArrowUp key to initiate player movement
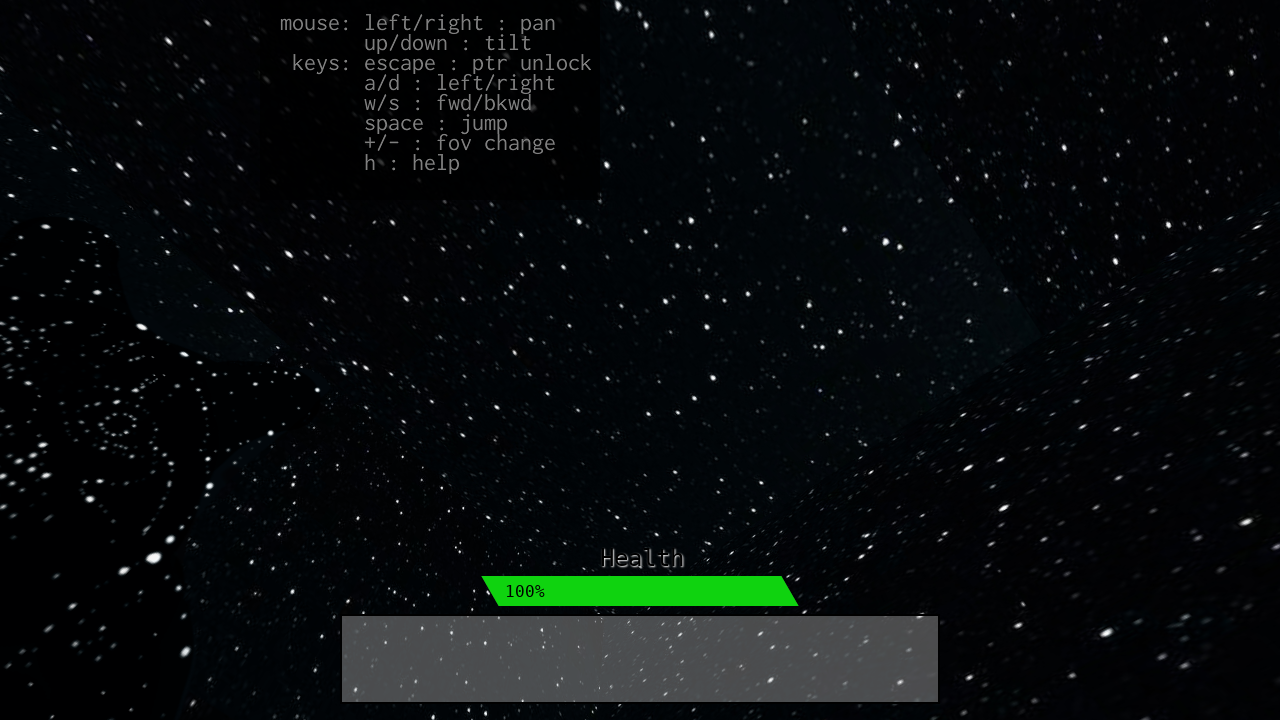

Waited 1 second for player movement to register
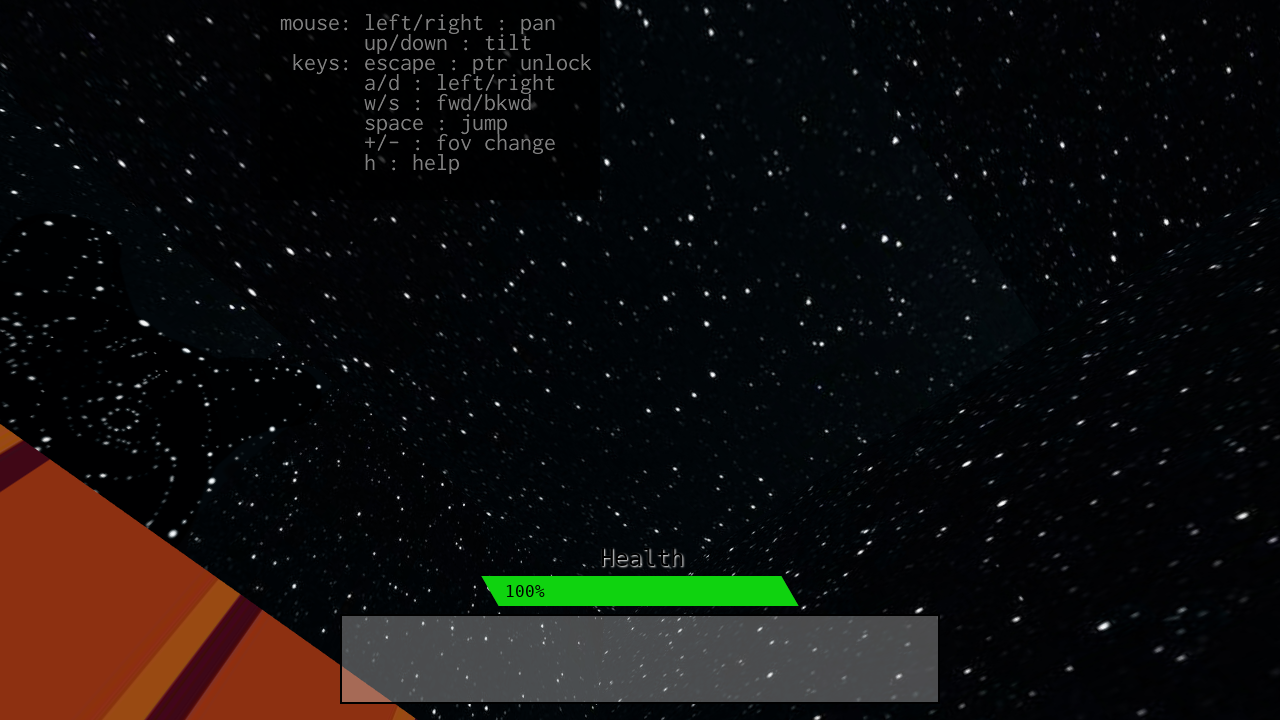

Released ArrowUp key
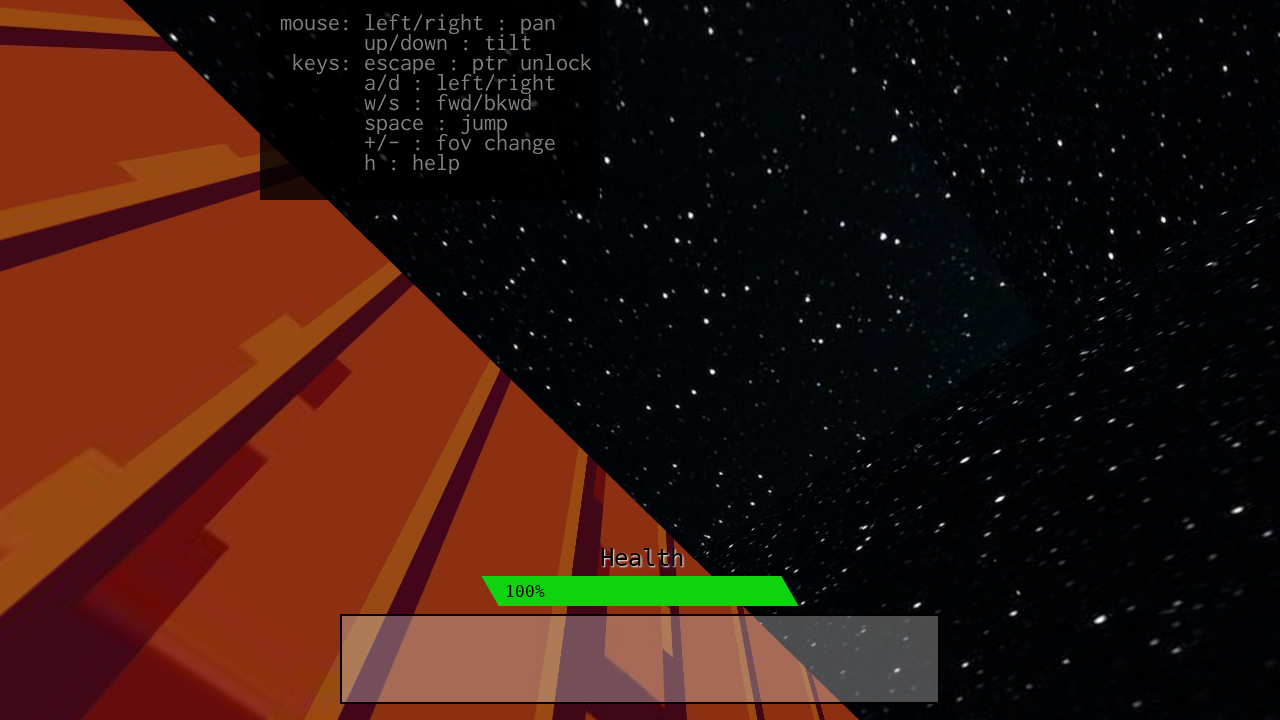

Retrieved player position - X coordinate: 4.0050830176528605
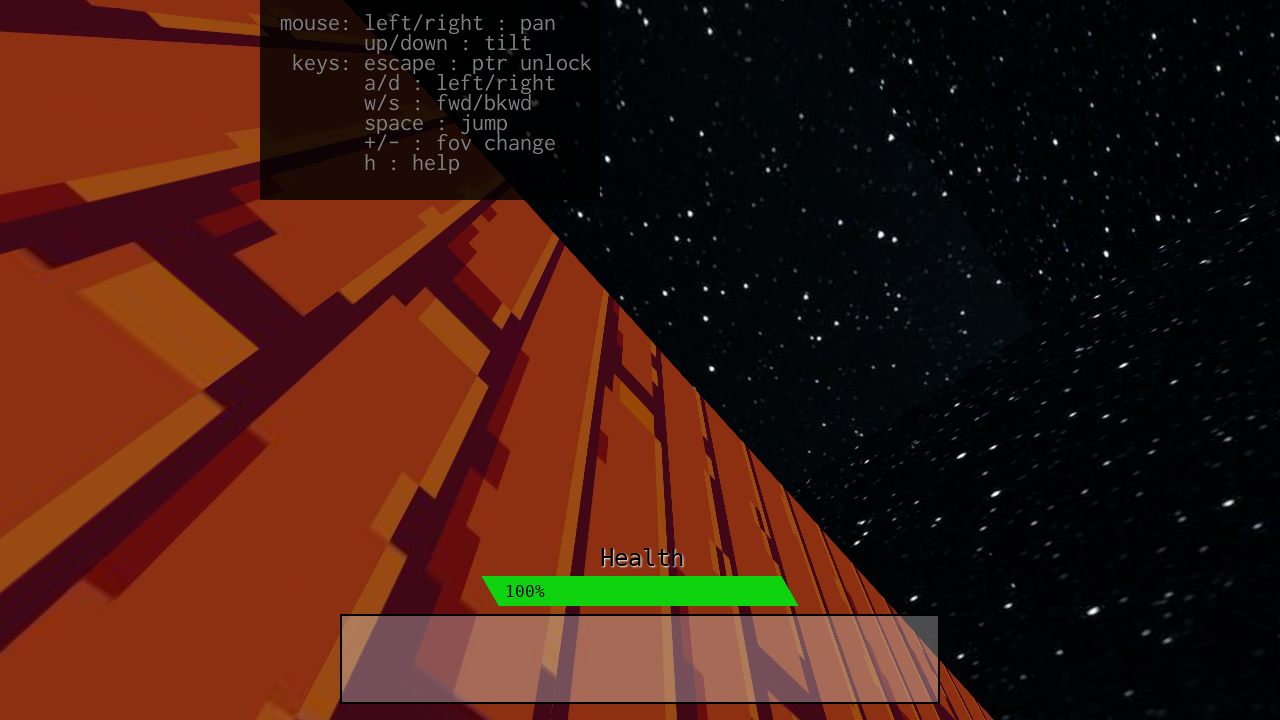

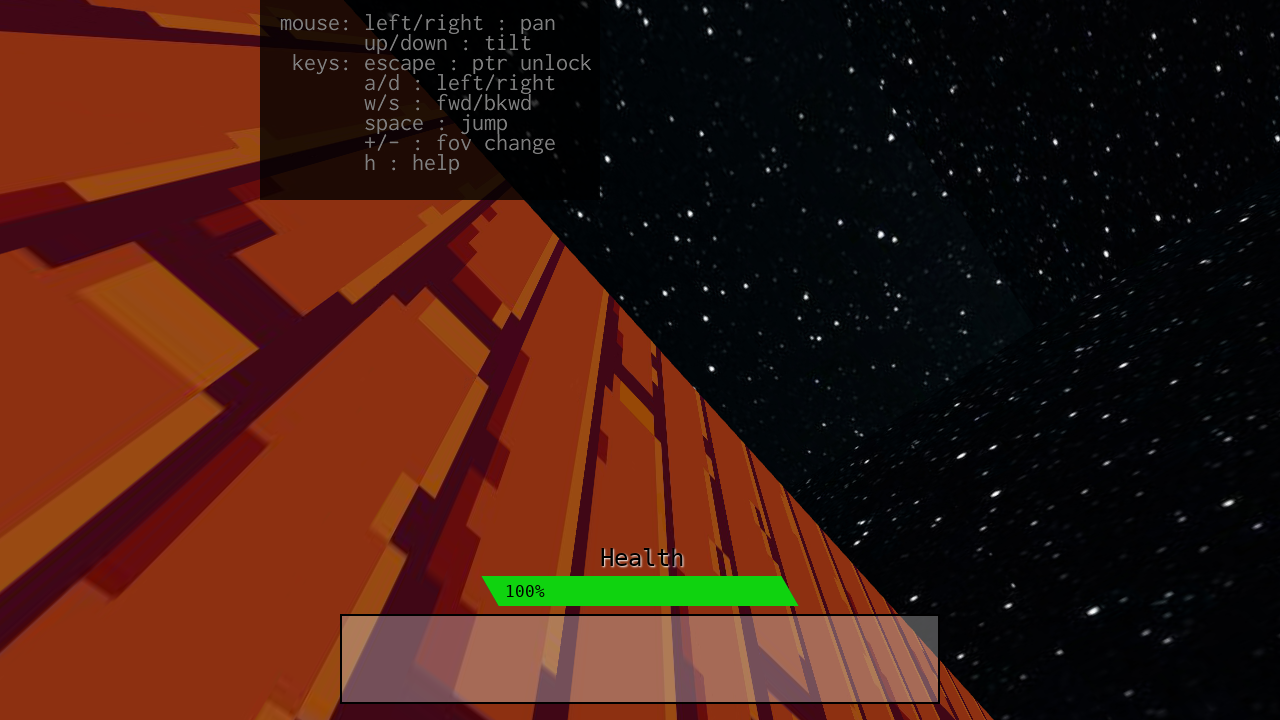